Tests pressing the space key on an element and verifying the page displays the correct key press result

Starting URL: http://the-internet.herokuapp.com/key_presses

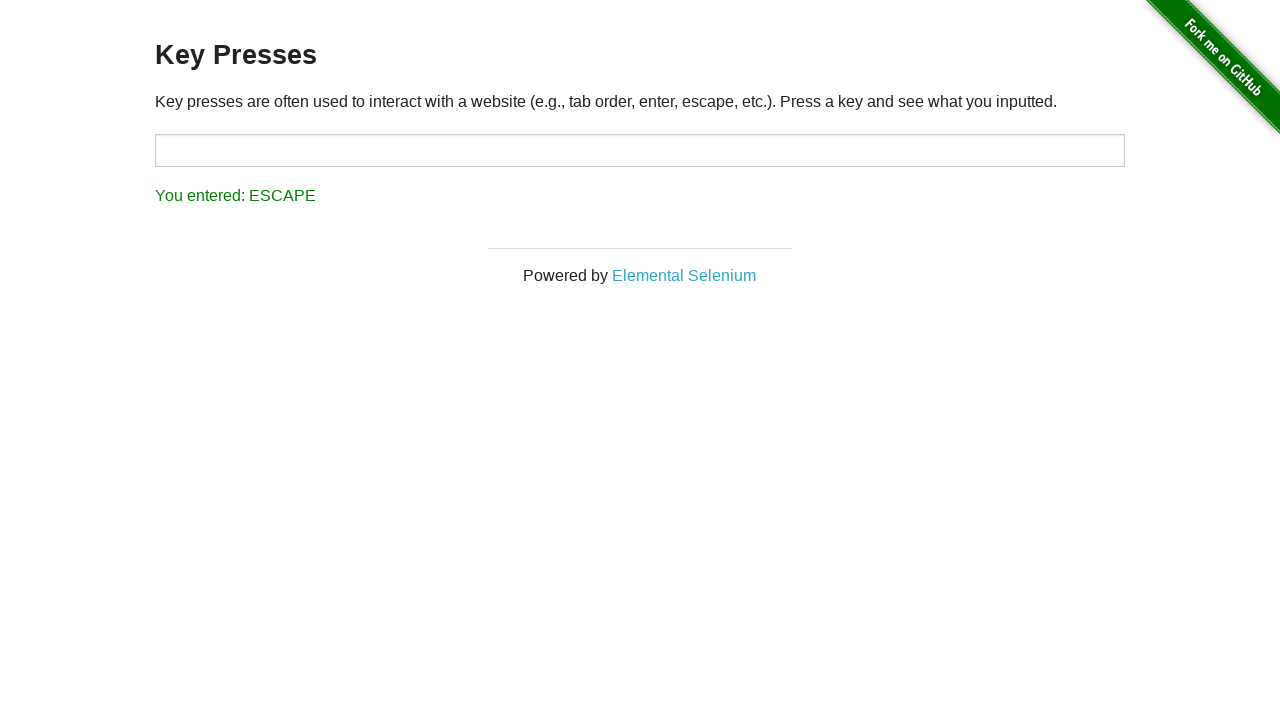

Pressed Space key on target element on #target
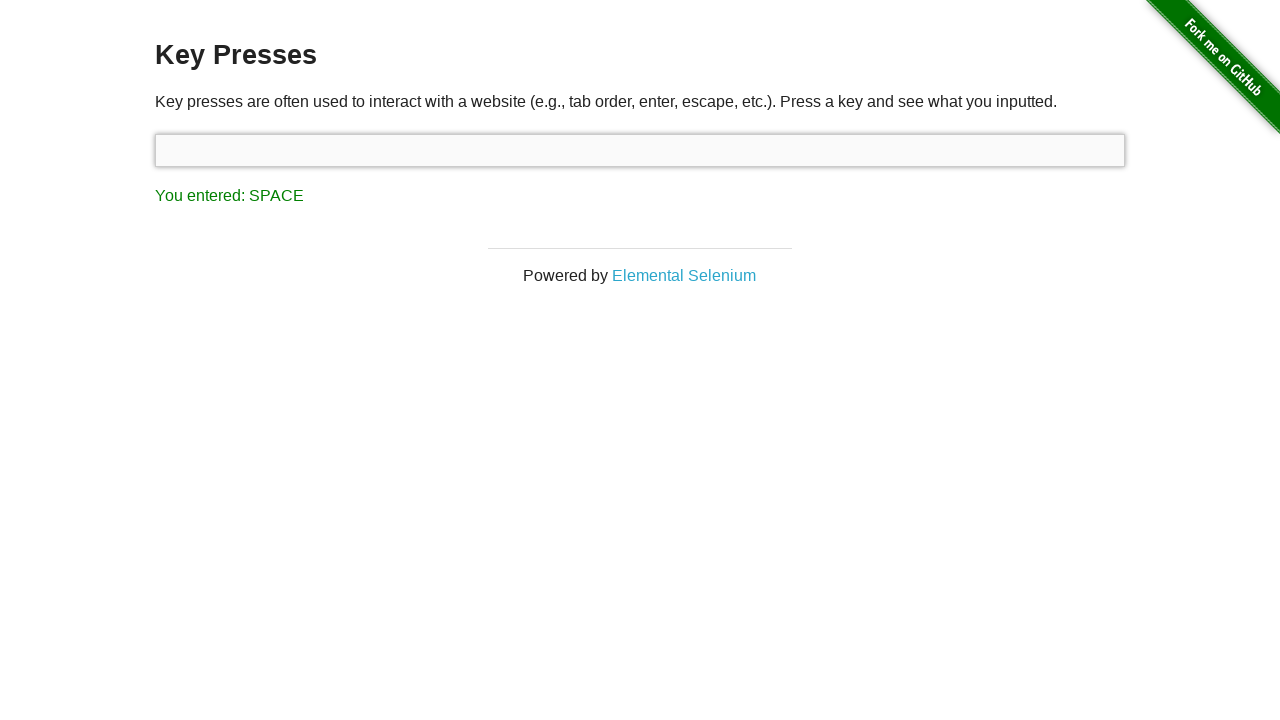

Result element loaded after space key press
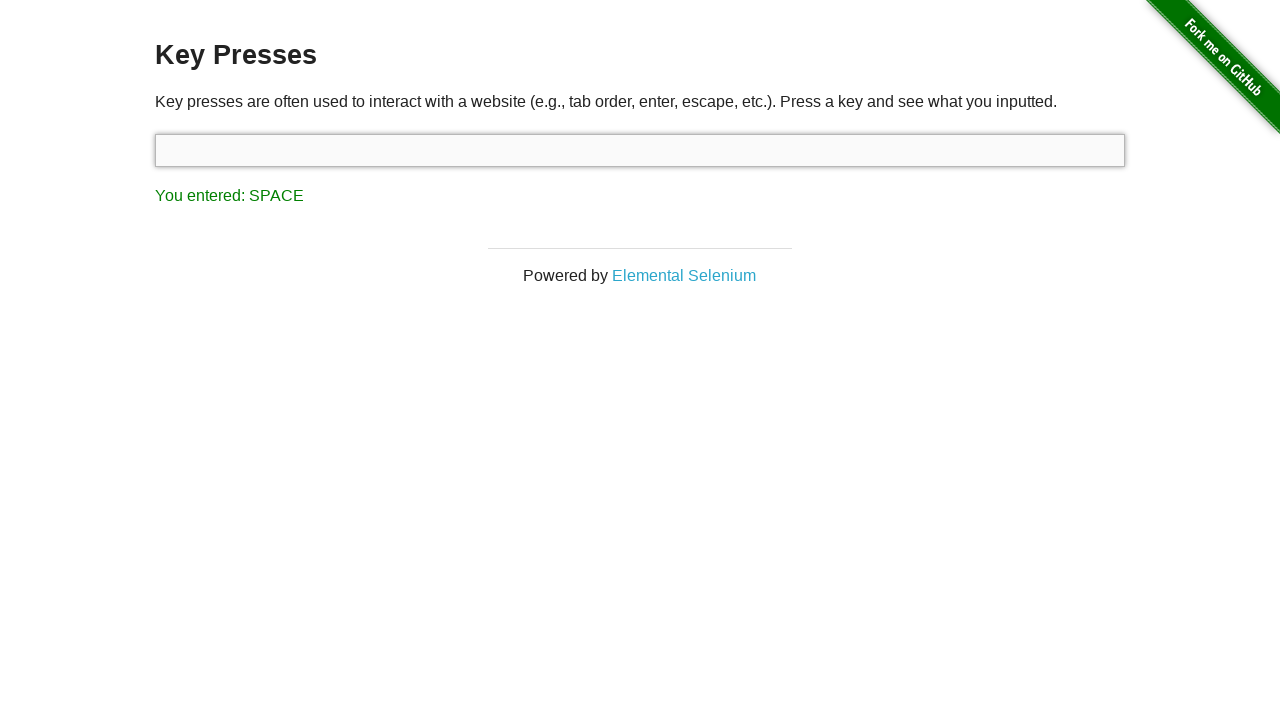

Retrieved result text: 'You entered: SPACE'
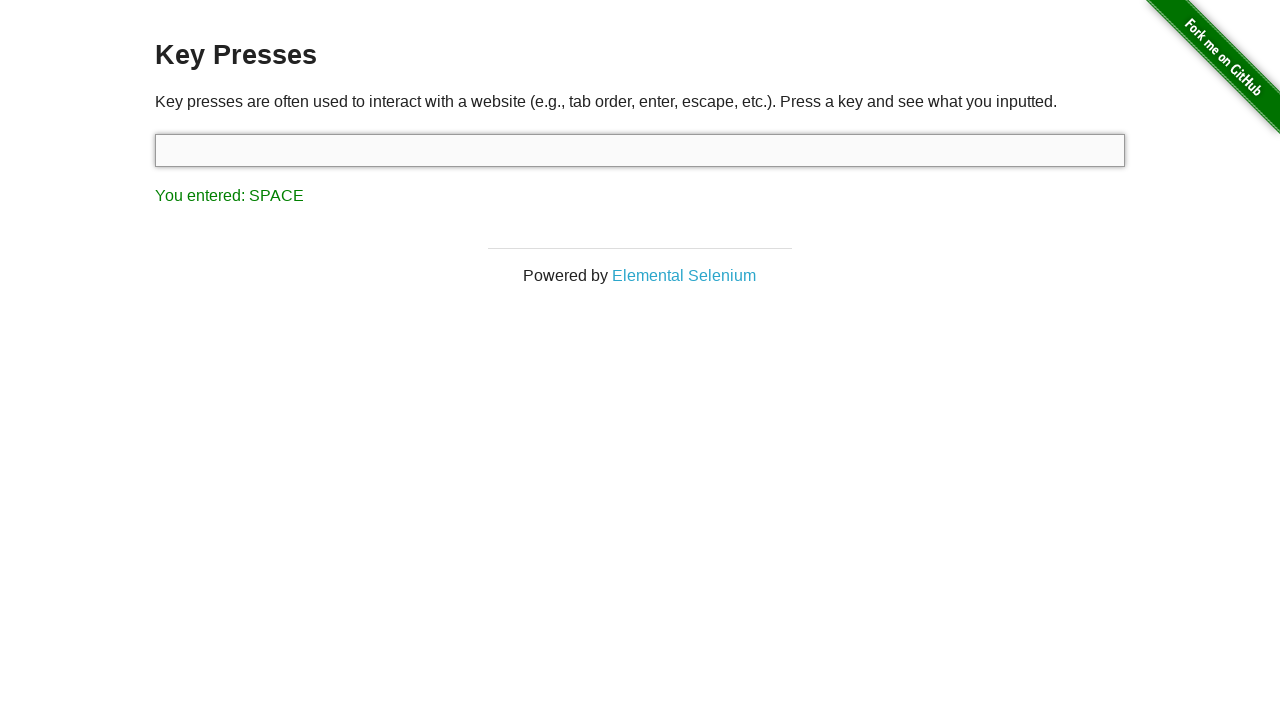

Verified result text matches expected 'You entered: SPACE'
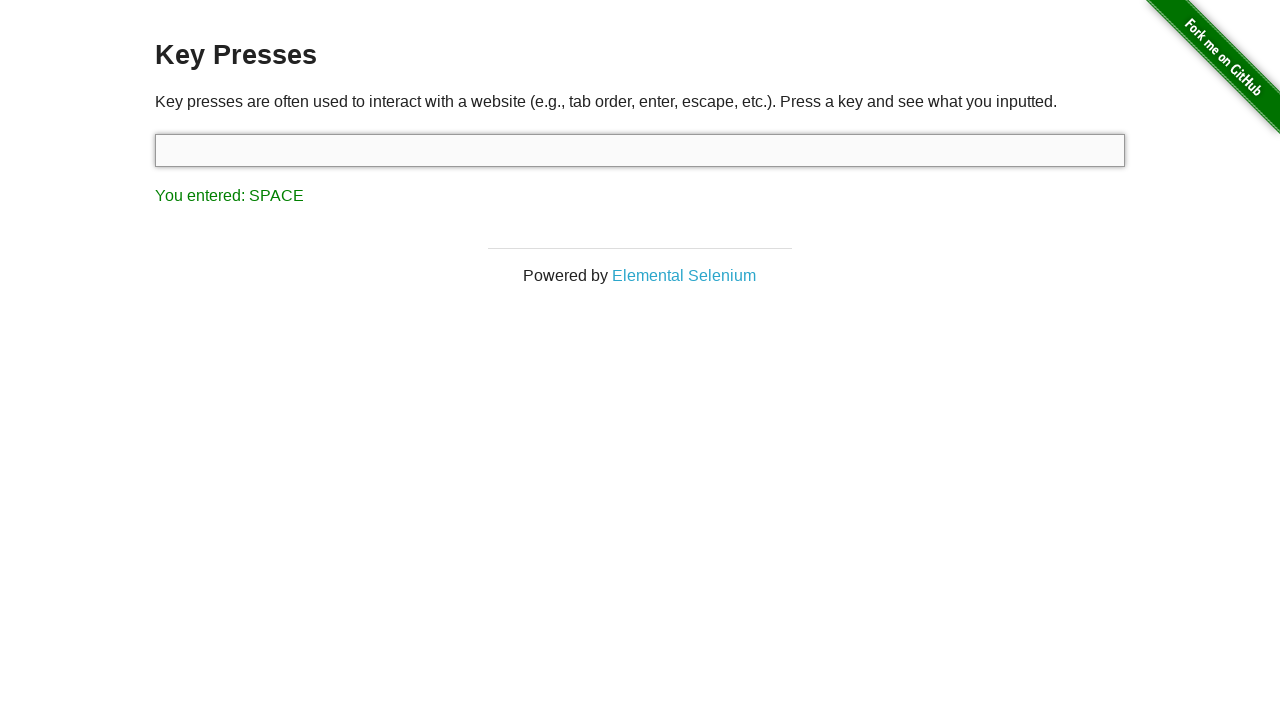

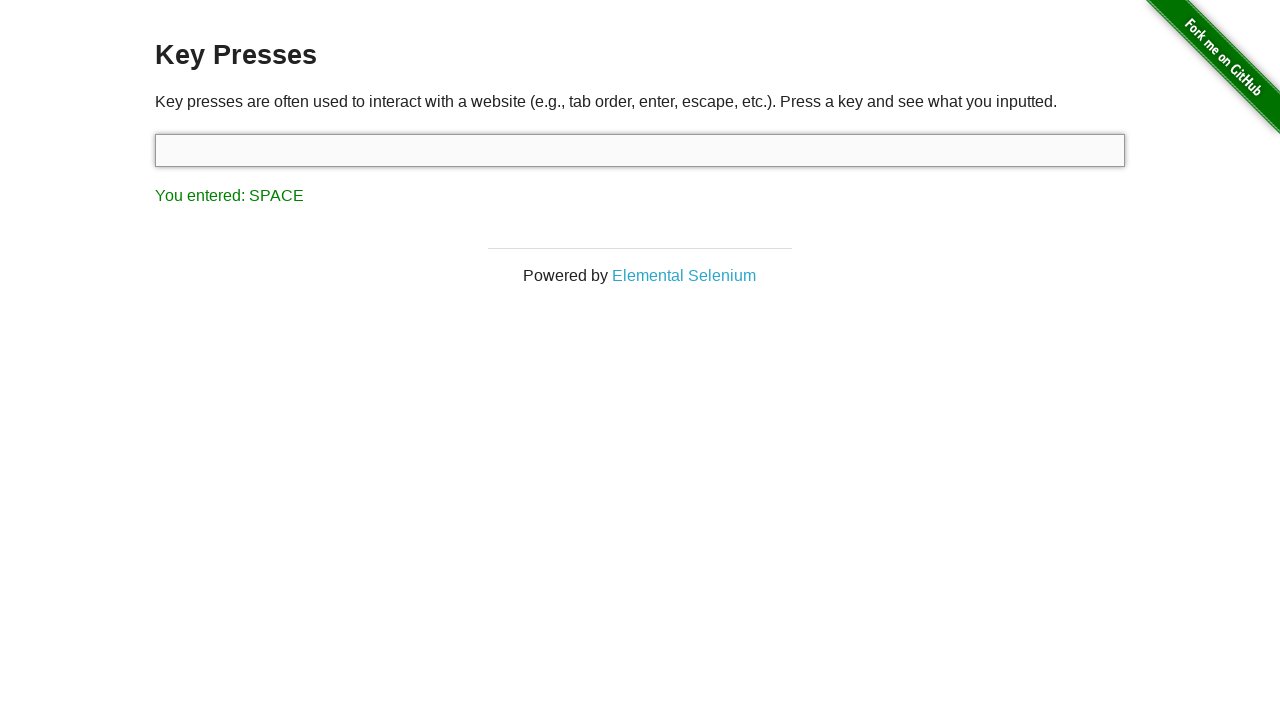